Tests filtering to display only active (non-completed) todo items

Starting URL: https://demo.playwright.dev/todomvc

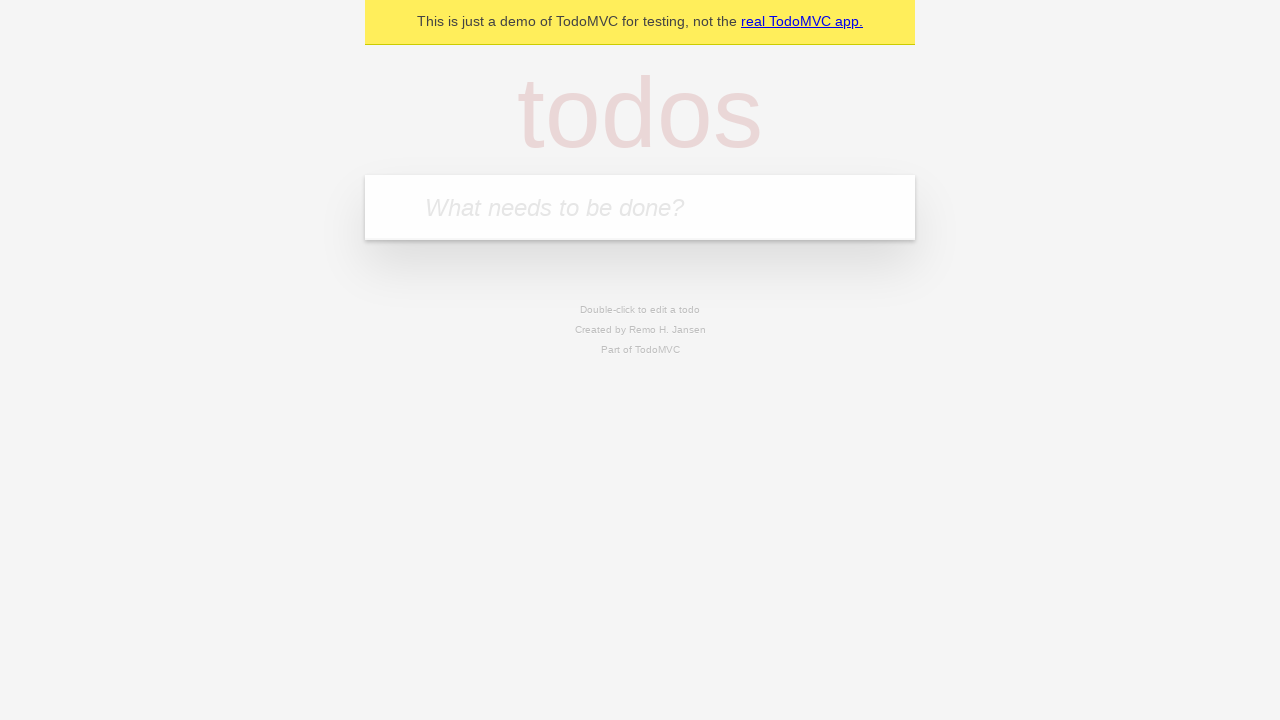

Located the todo input field
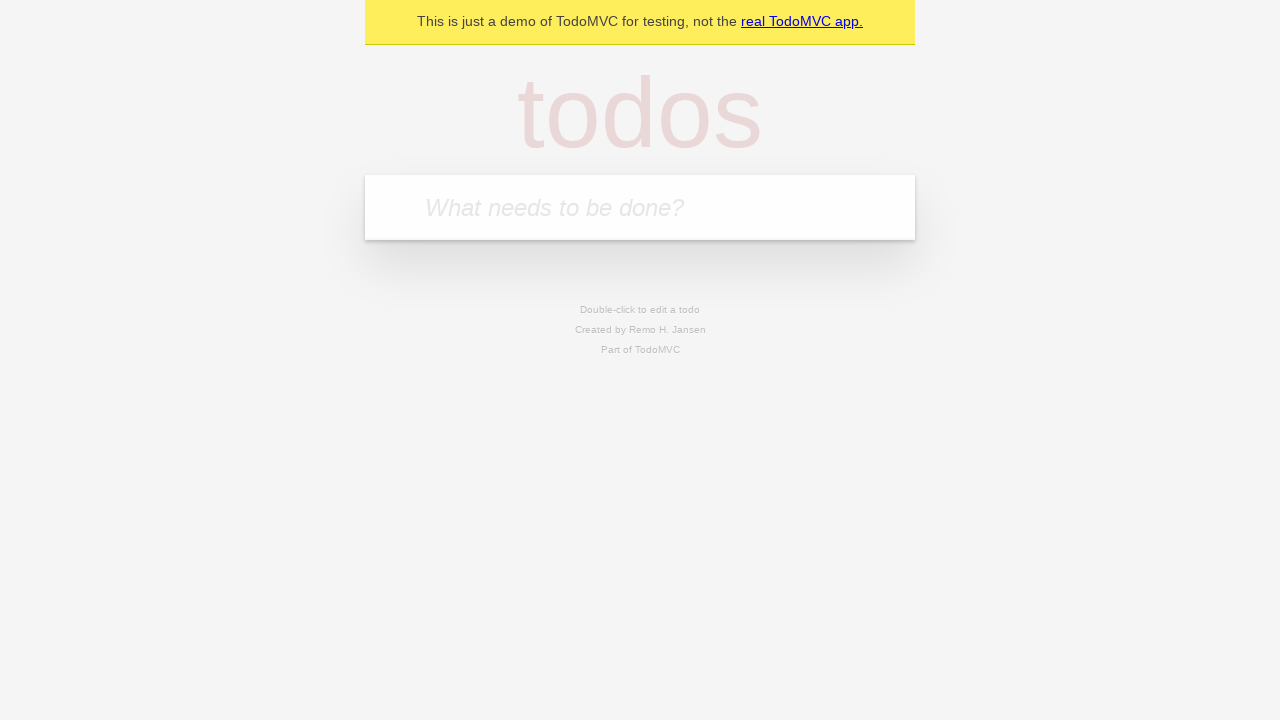

Filled first todo: 'buy some cheese' on internal:attr=[placeholder="What needs to be done?"i]
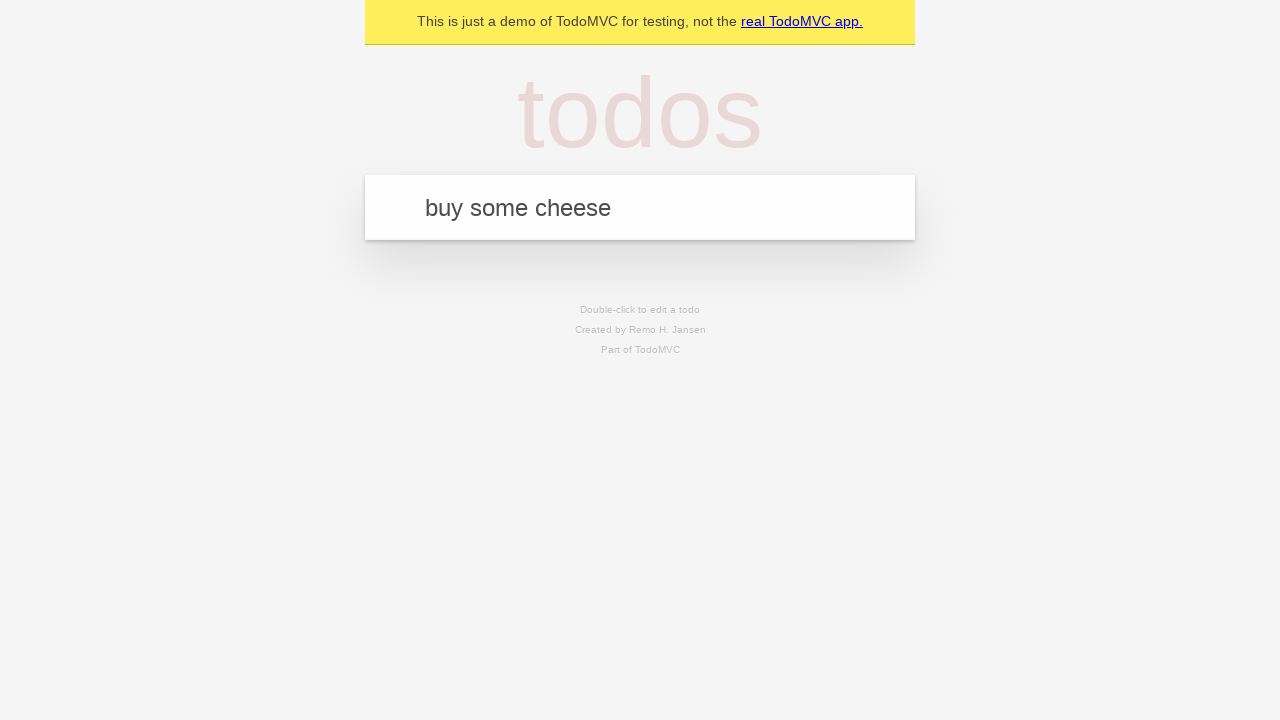

Pressed Enter to add first todo on internal:attr=[placeholder="What needs to be done?"i]
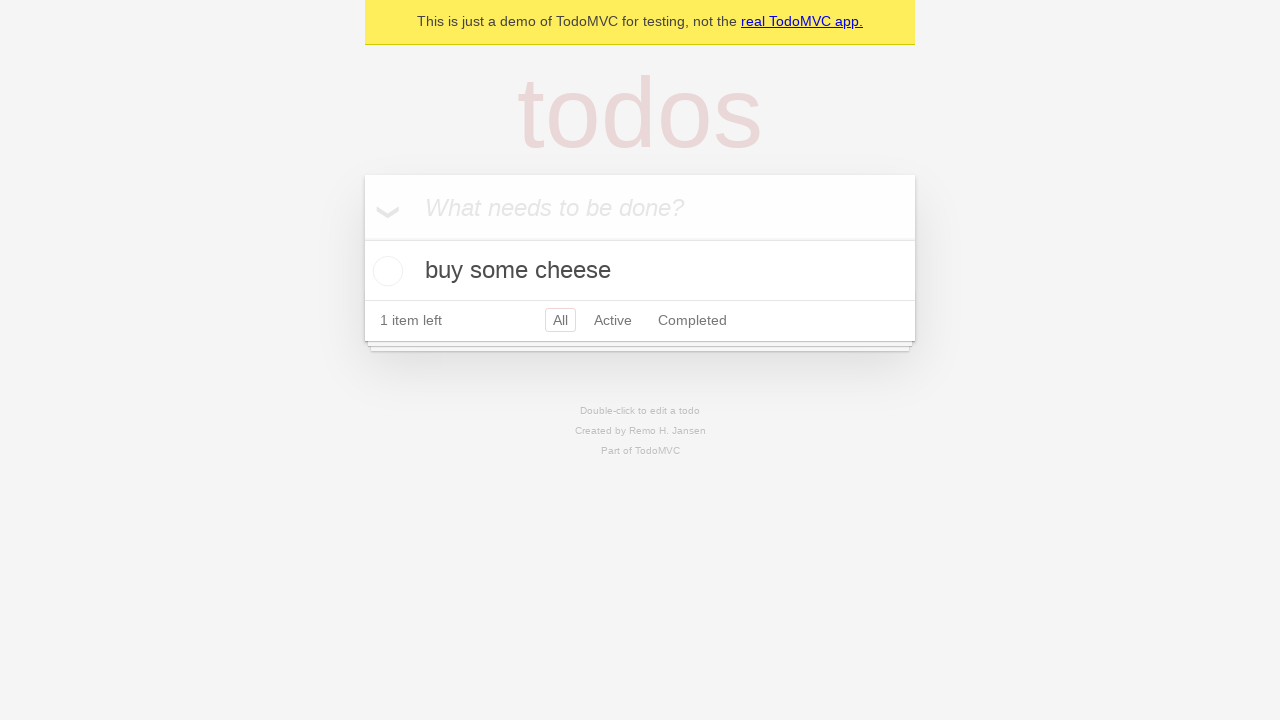

Filled second todo: 'feed the cat' on internal:attr=[placeholder="What needs to be done?"i]
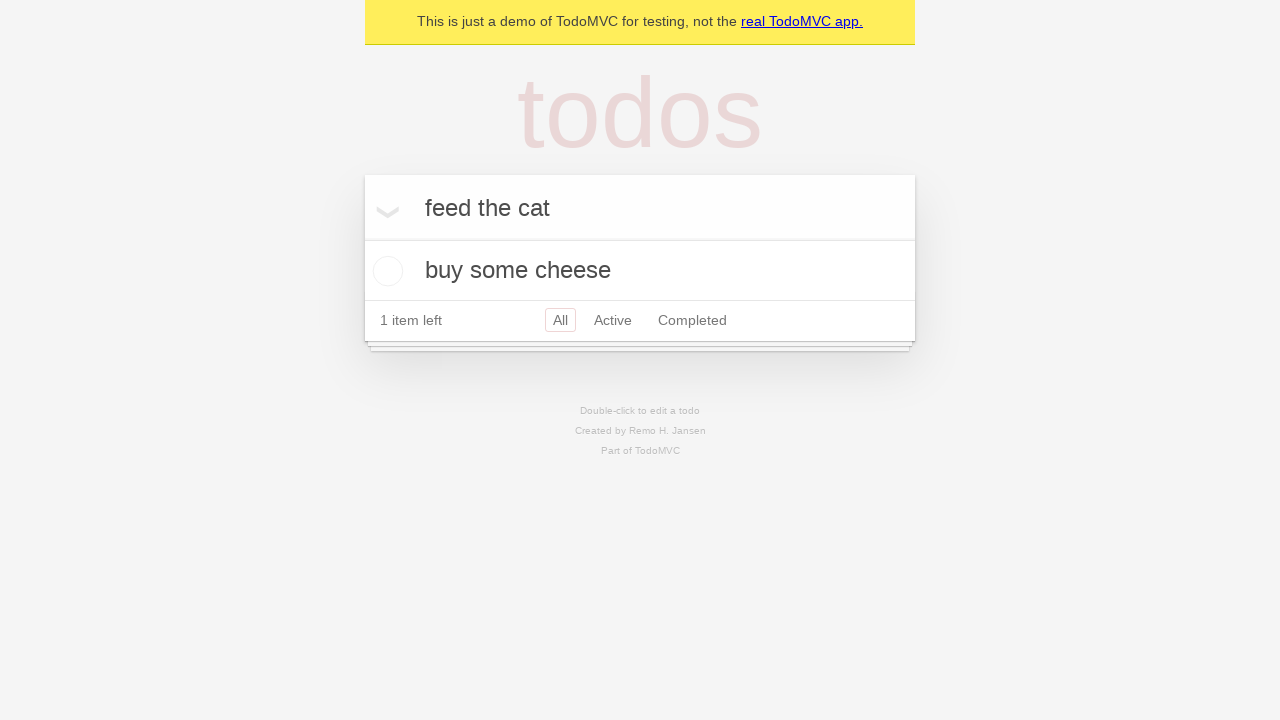

Pressed Enter to add second todo on internal:attr=[placeholder="What needs to be done?"i]
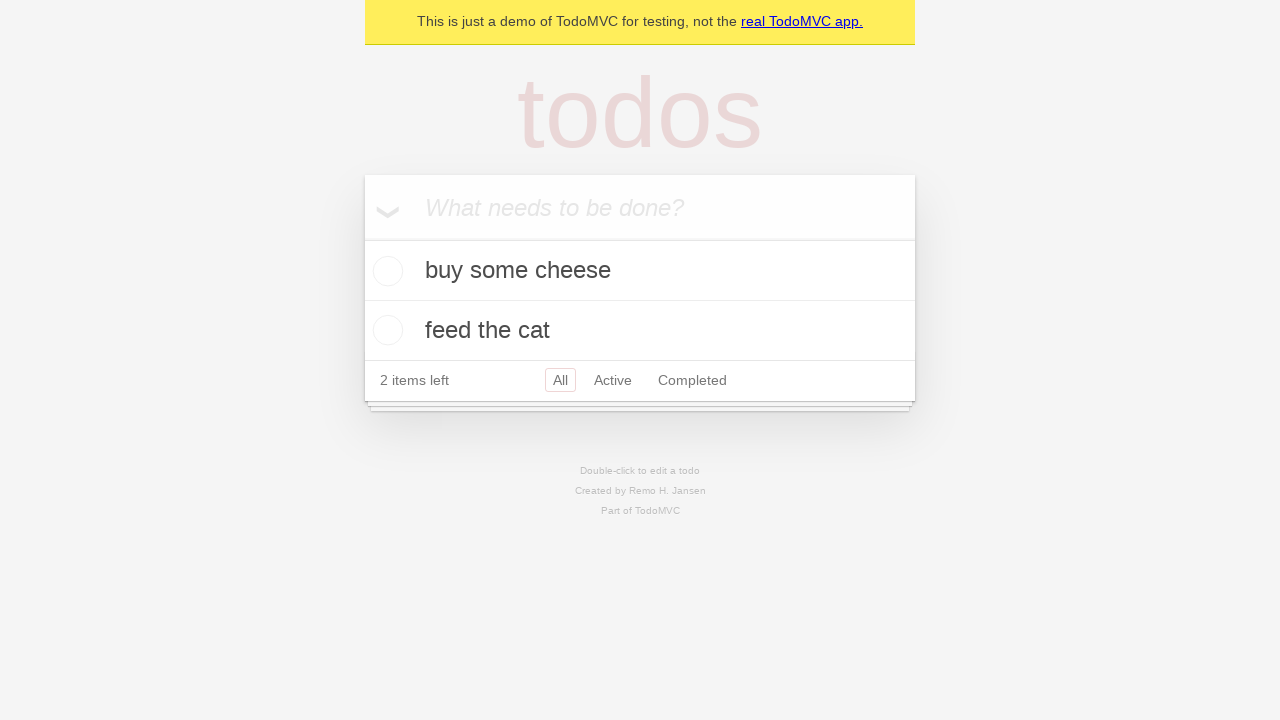

Filled third todo: 'book a doctors appointment' on internal:attr=[placeholder="What needs to be done?"i]
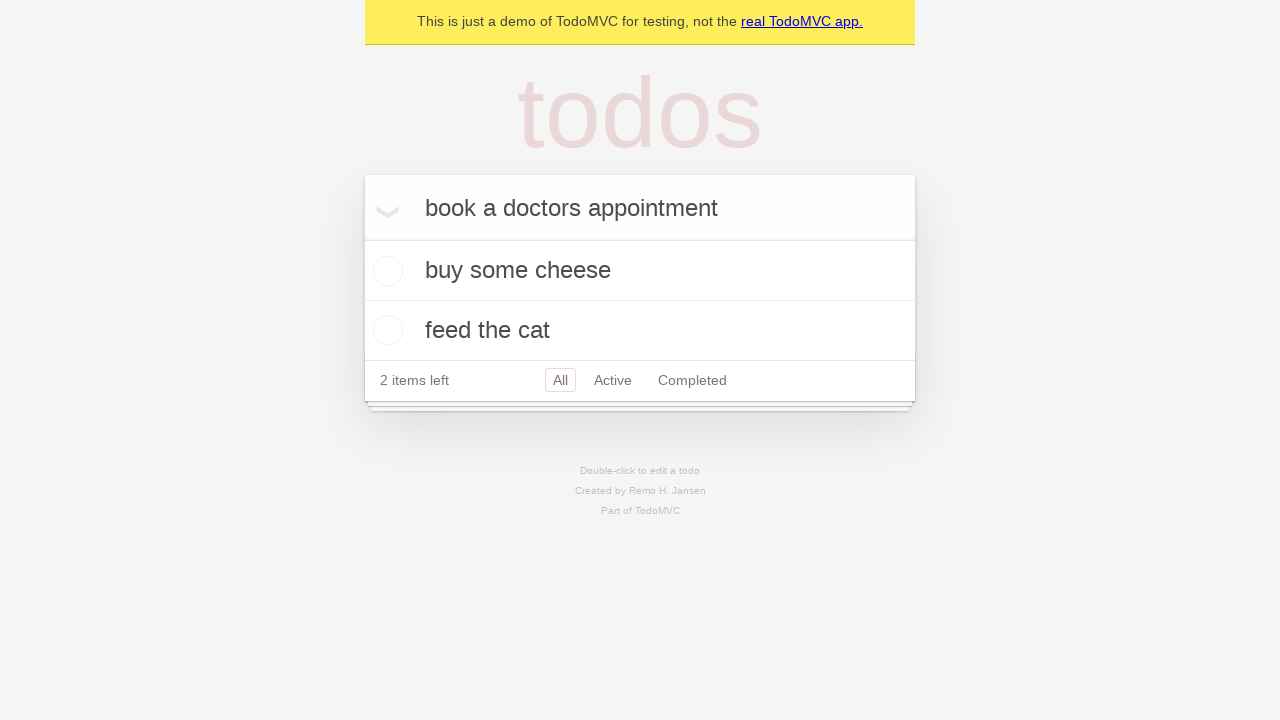

Pressed Enter to add third todo on internal:attr=[placeholder="What needs to be done?"i]
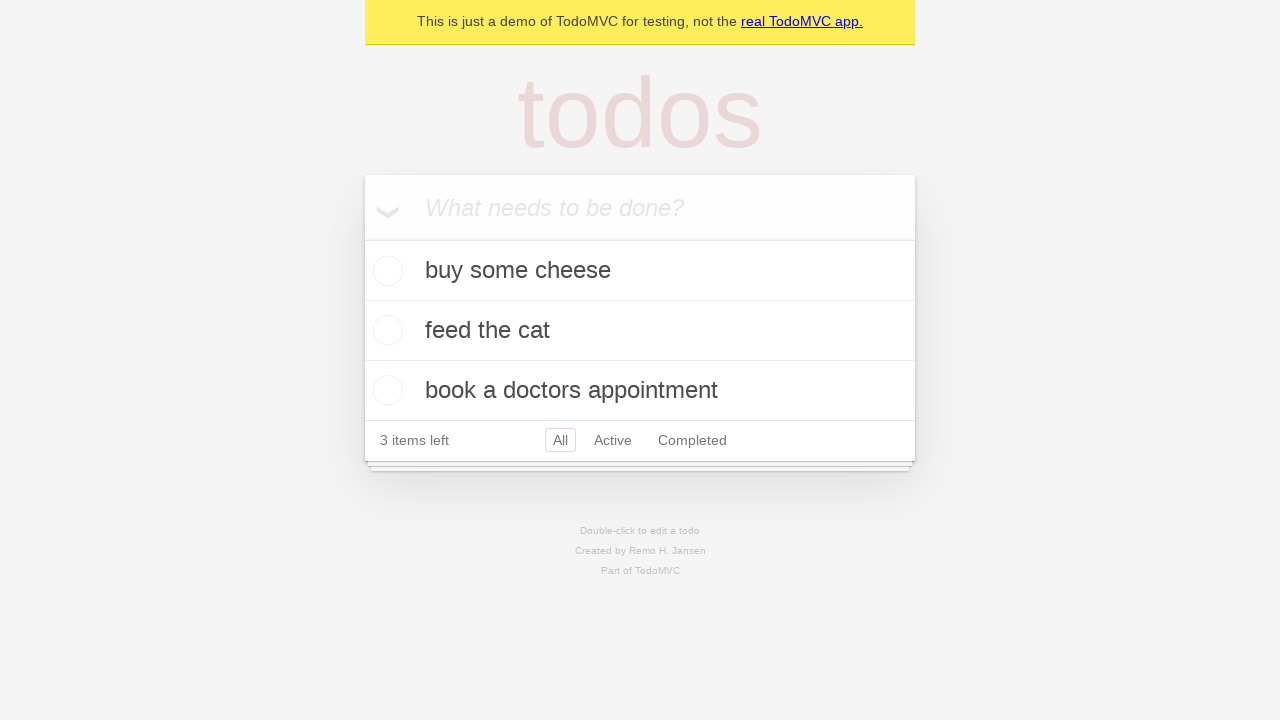

Marked second todo as completed at (385, 330) on .todo-list li .toggle >> nth=1
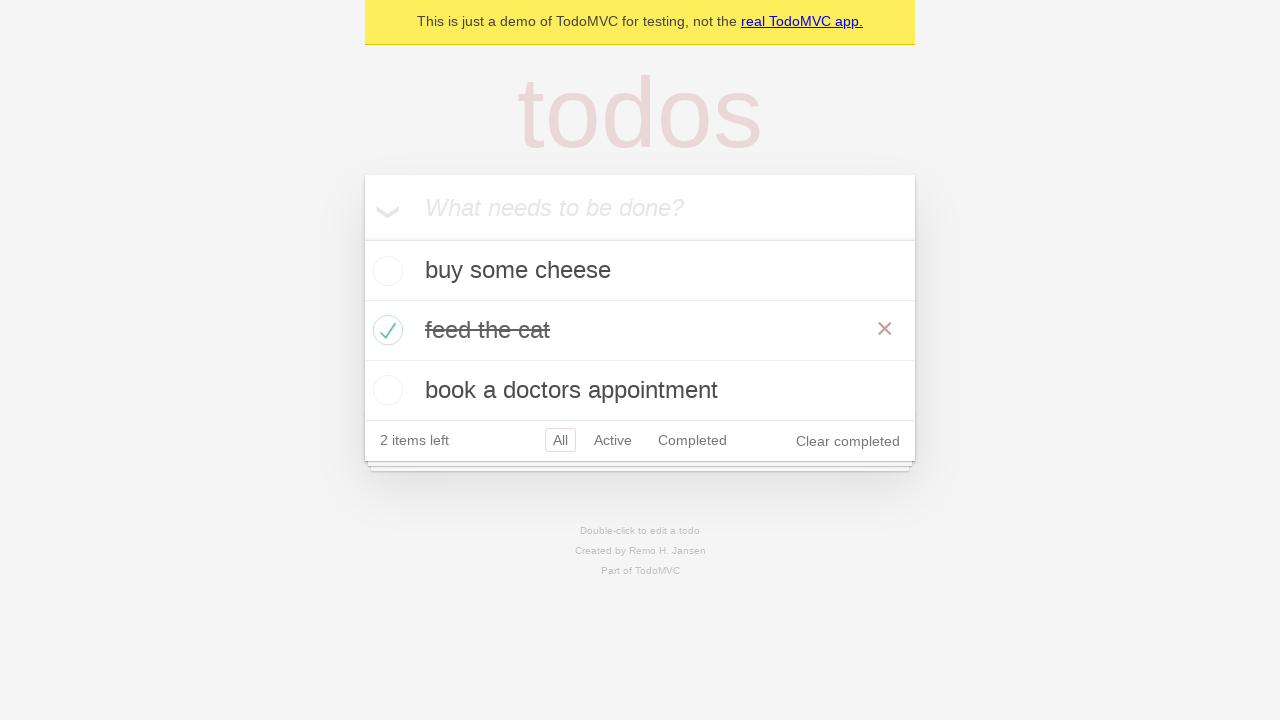

Clicked Active filter to display only non-completed items at (613, 440) on internal:role=link[name="Active"i]
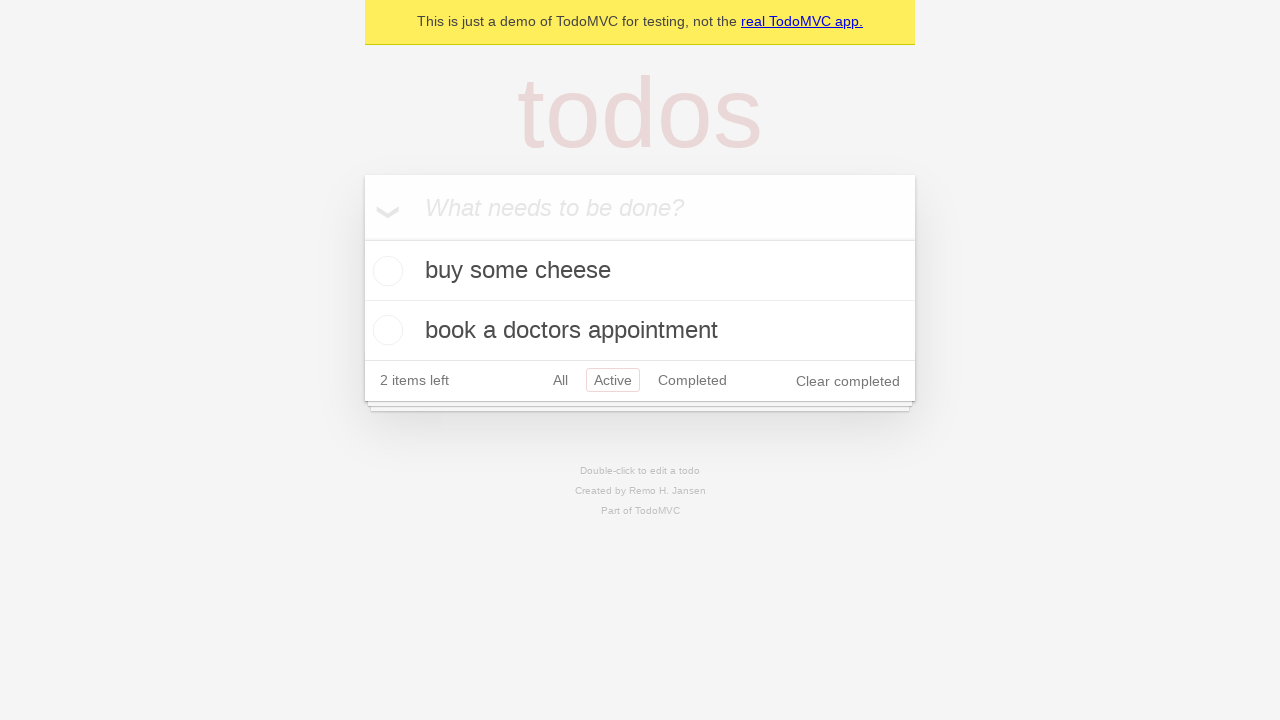

Filtered view loaded showing only active todos
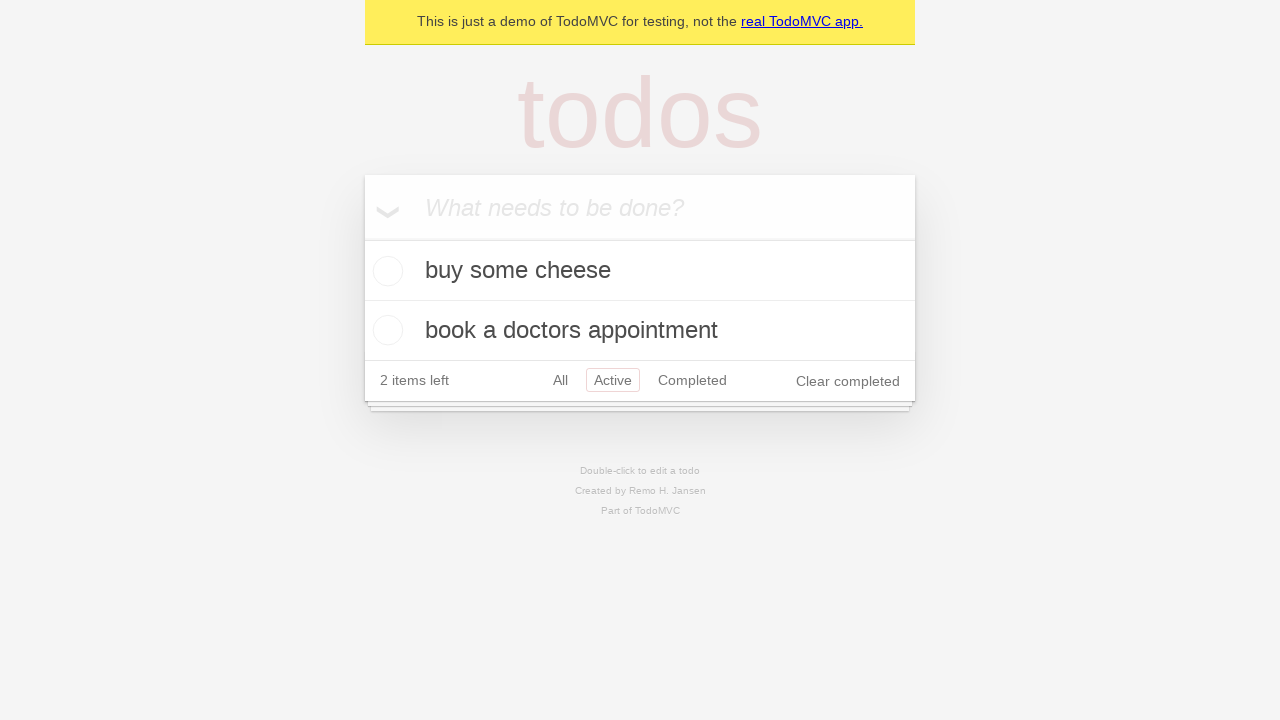

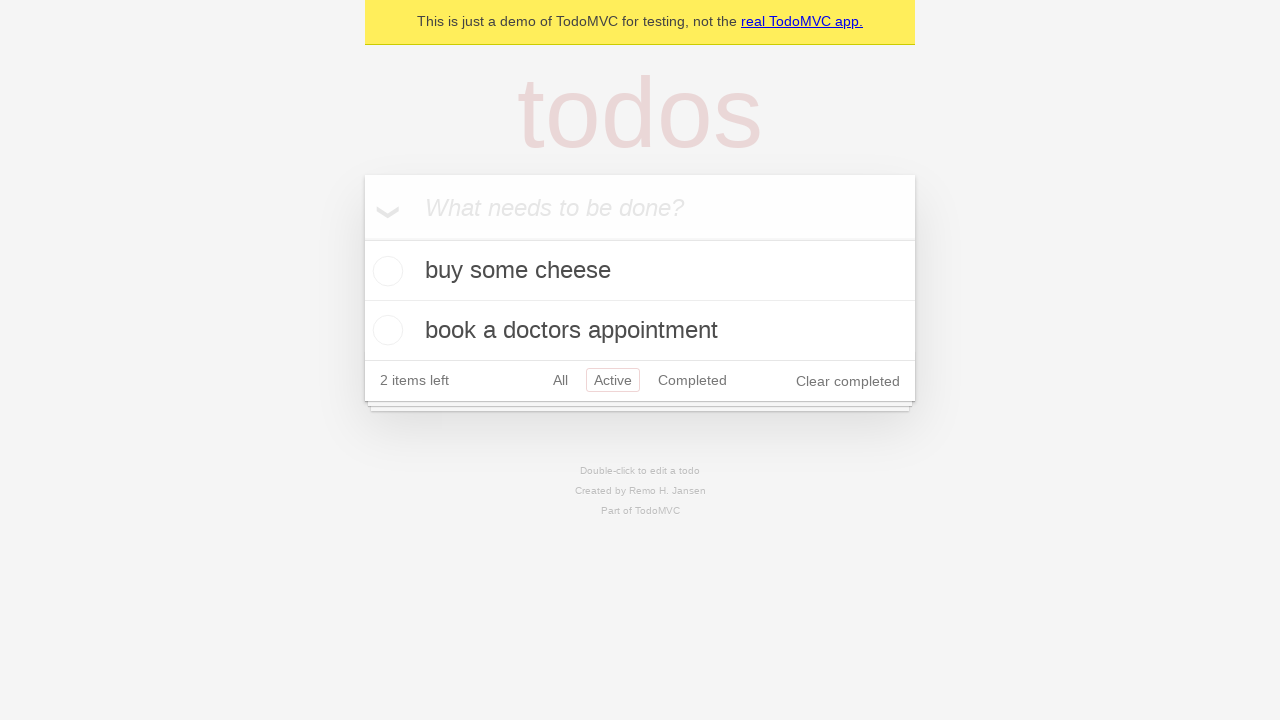